Tests the number input field by sending an arrow up key press to increment the value

Starting URL: http://the-internet.herokuapp.com/inputs

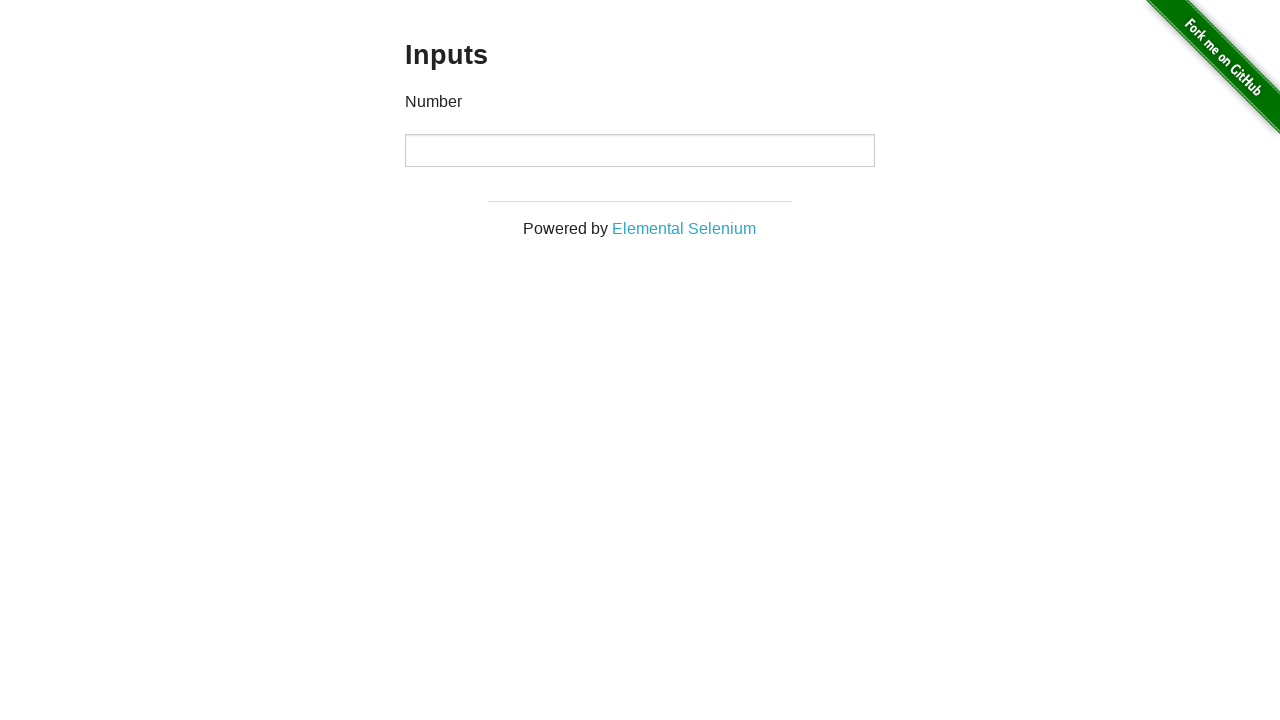

Navigated to the inputs test page
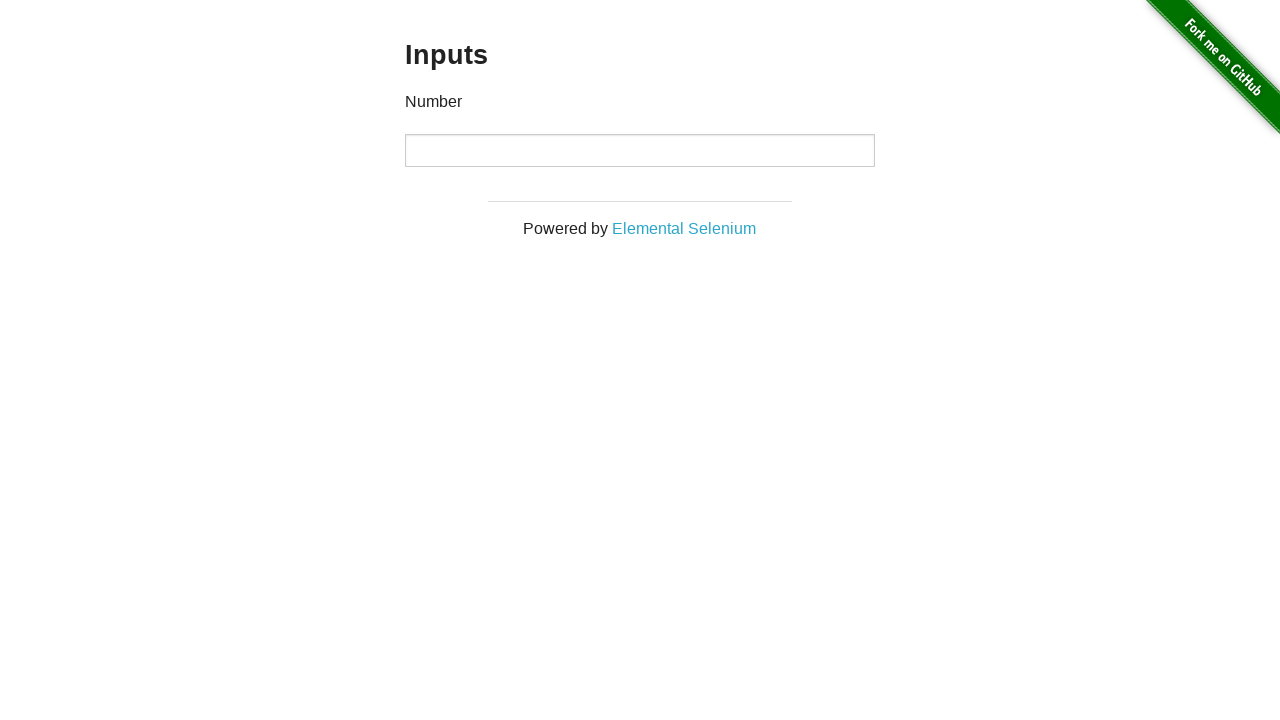

Pressed ArrowUp key on number input field to increment the value on input[type='number']
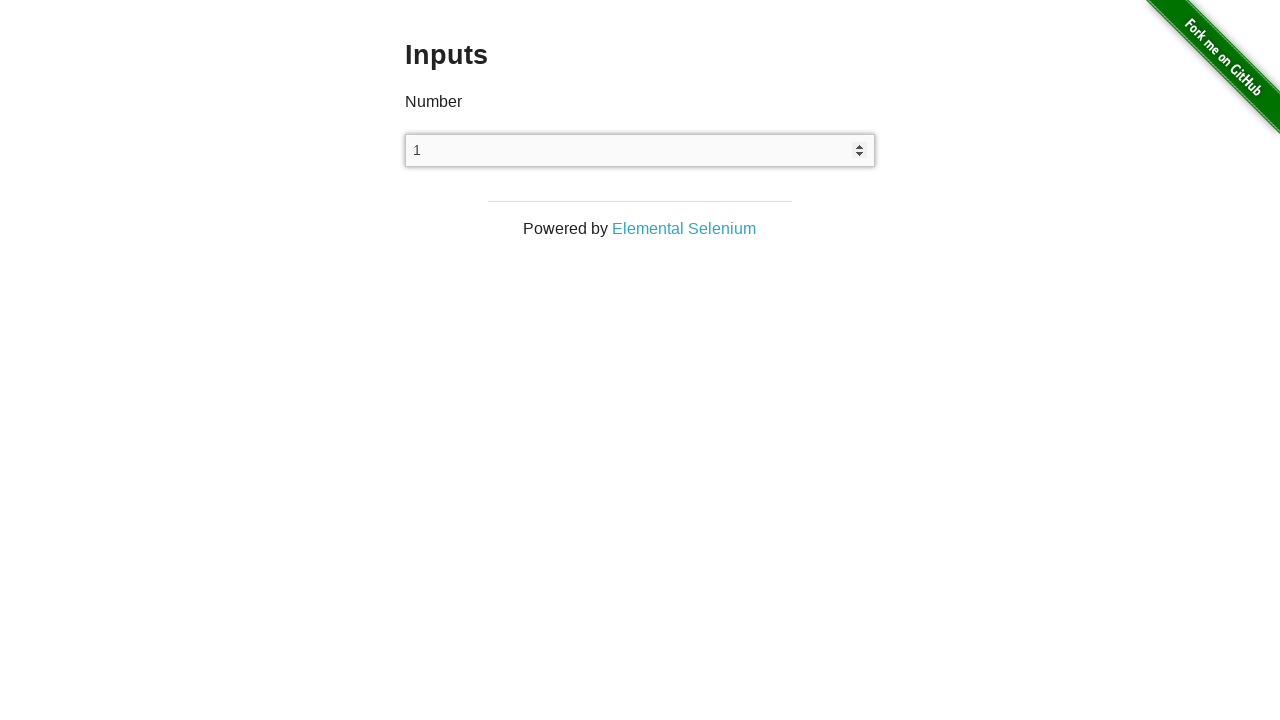

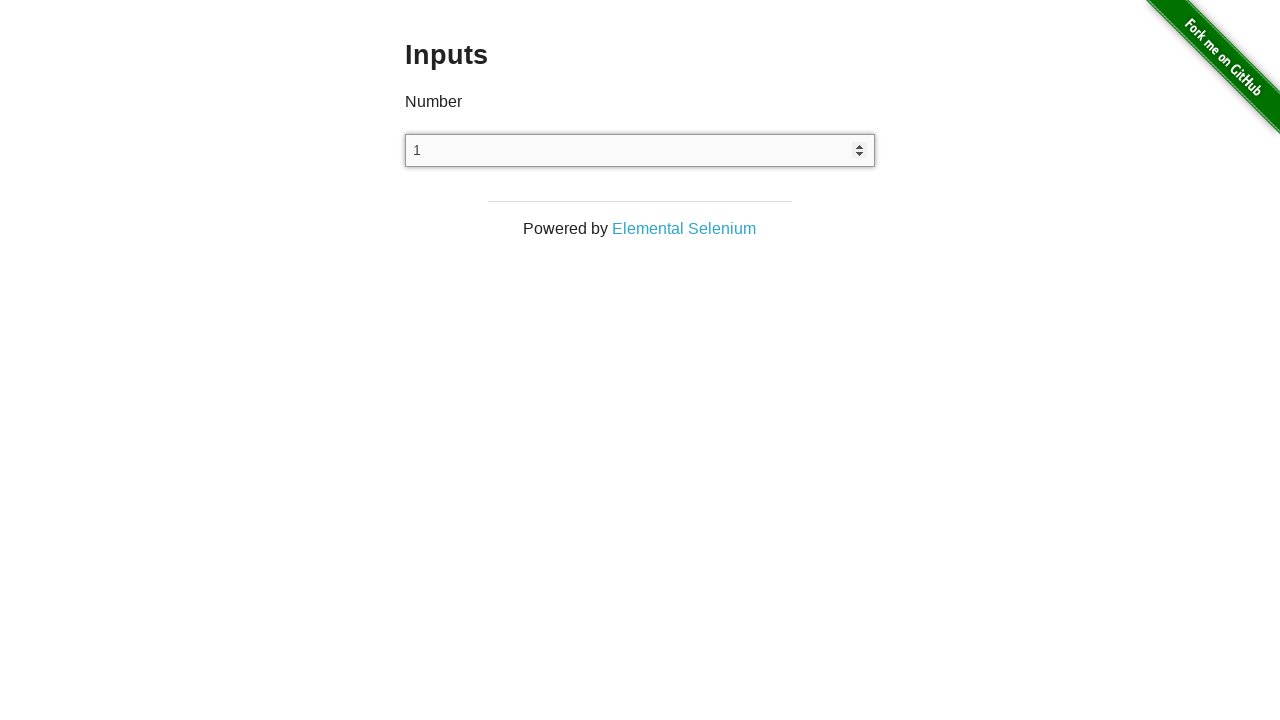